Tests the search functionality by typing "ca" in the search field and verifying that 4 products are visible

Starting URL: https://rahulshettyacademy.com/seleniumPractise/#/

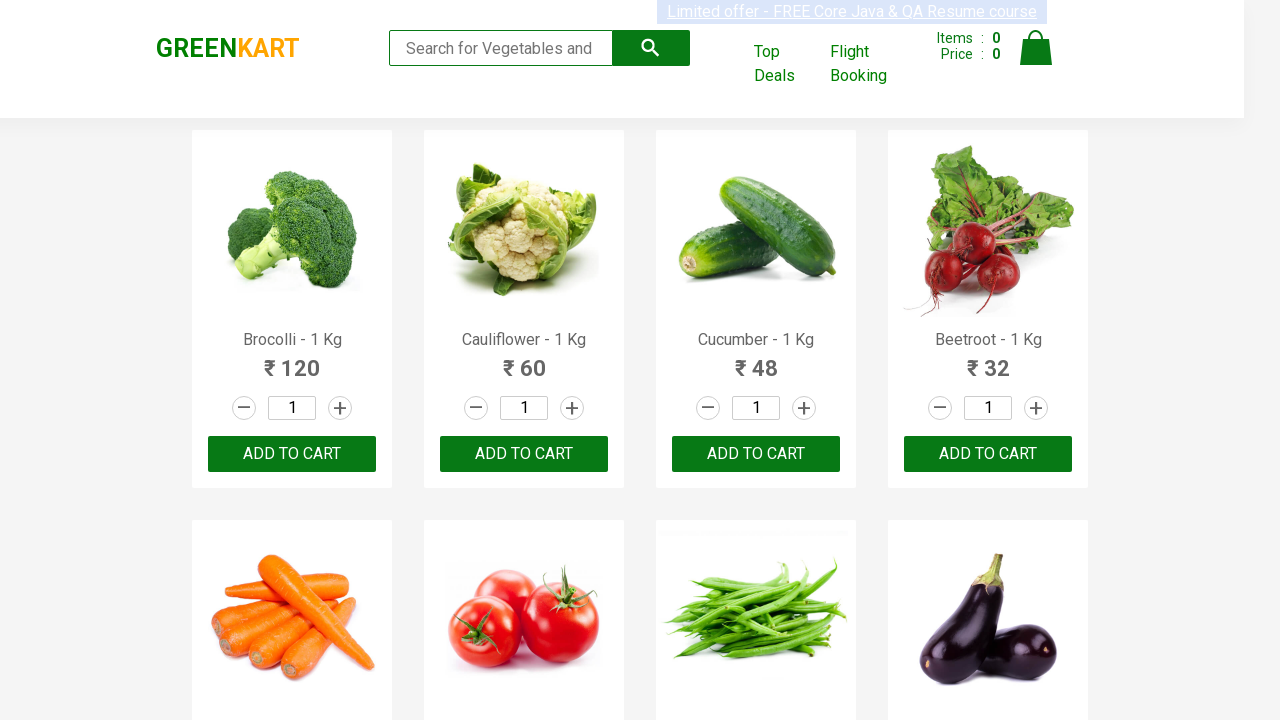

Typed 'ca' in the search field on .search-keyword
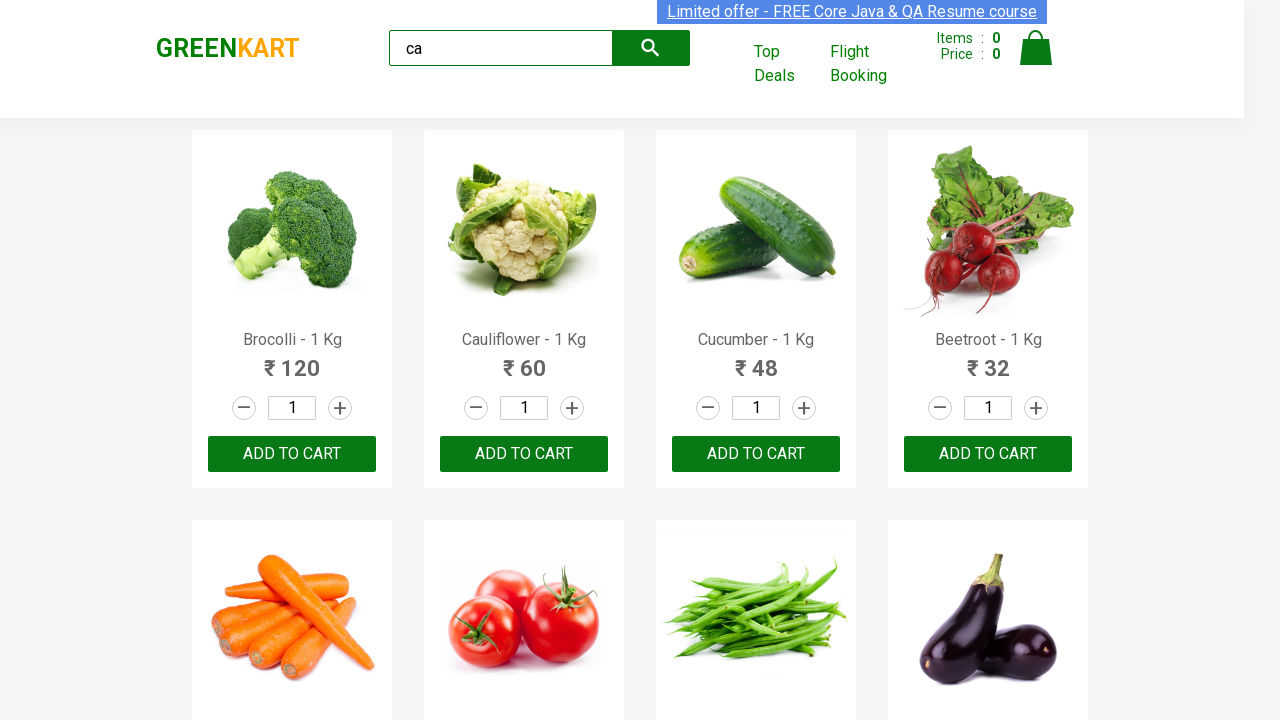

Products filtered and visible in search results
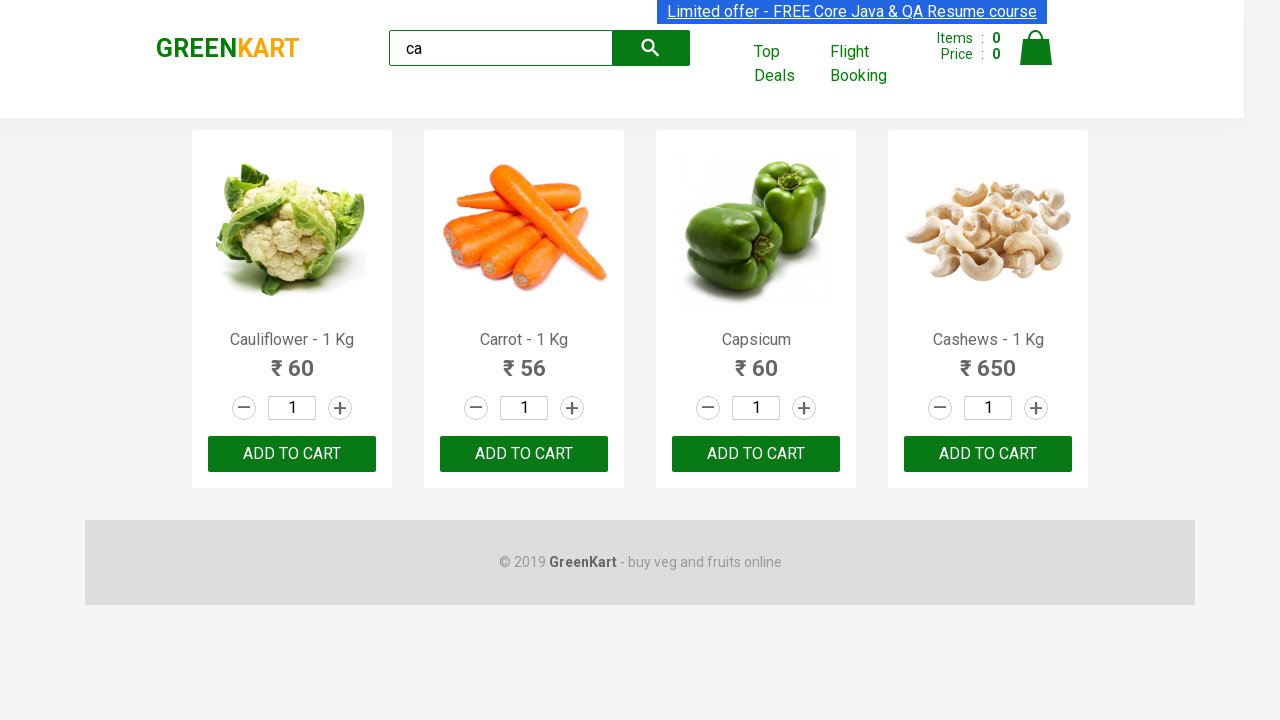

Verified that 4 products are visible
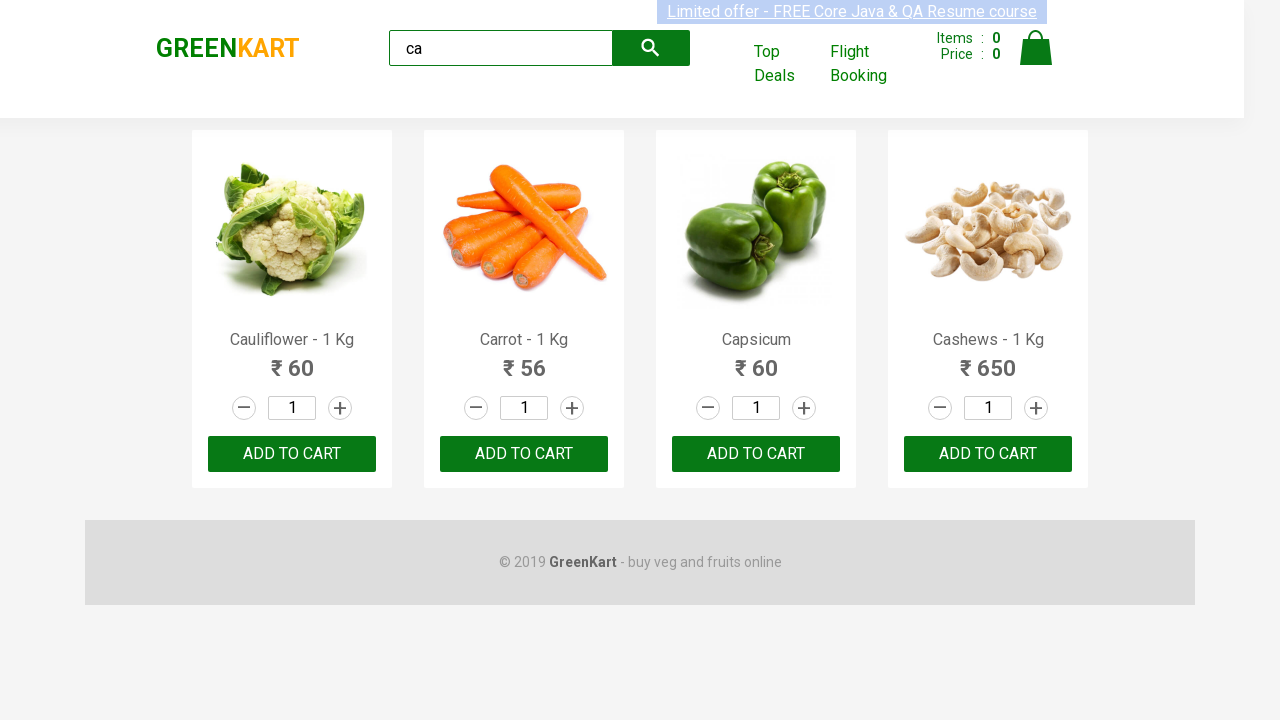

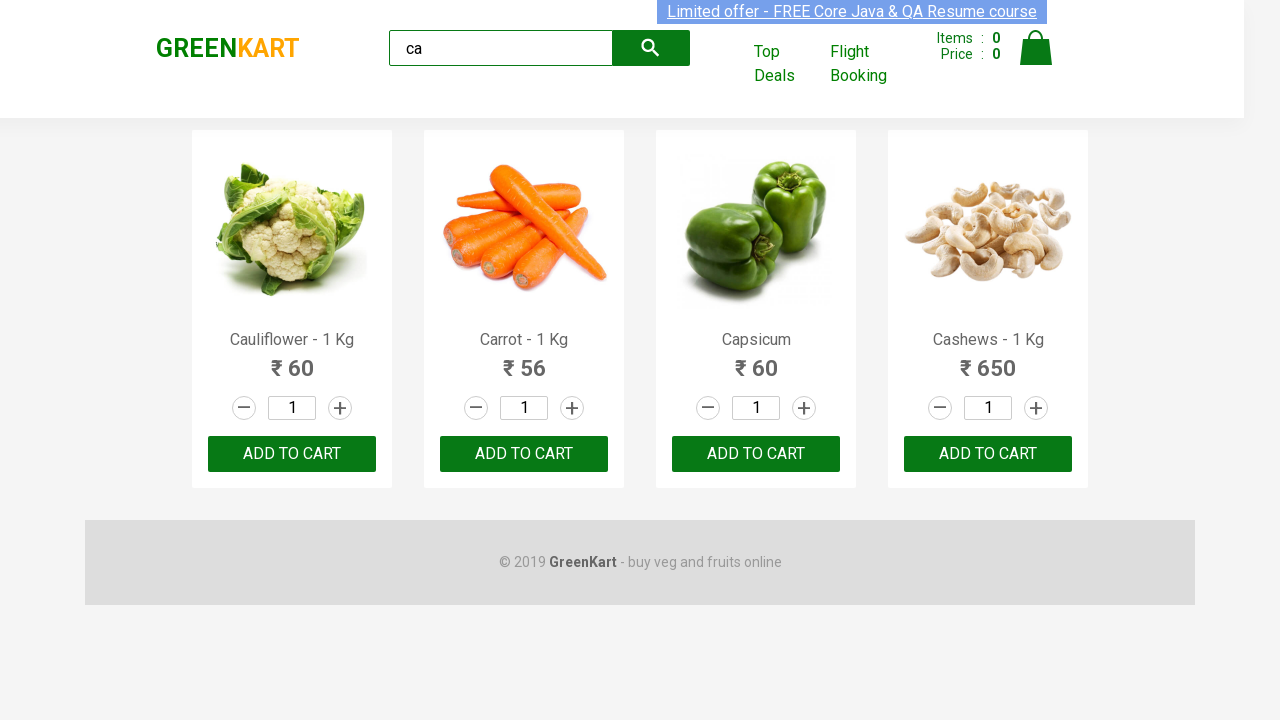